Navigates to a Travian game server homepage and verifies the page loads successfully

Starting URL: https://nys.x1.europe.travian.com/

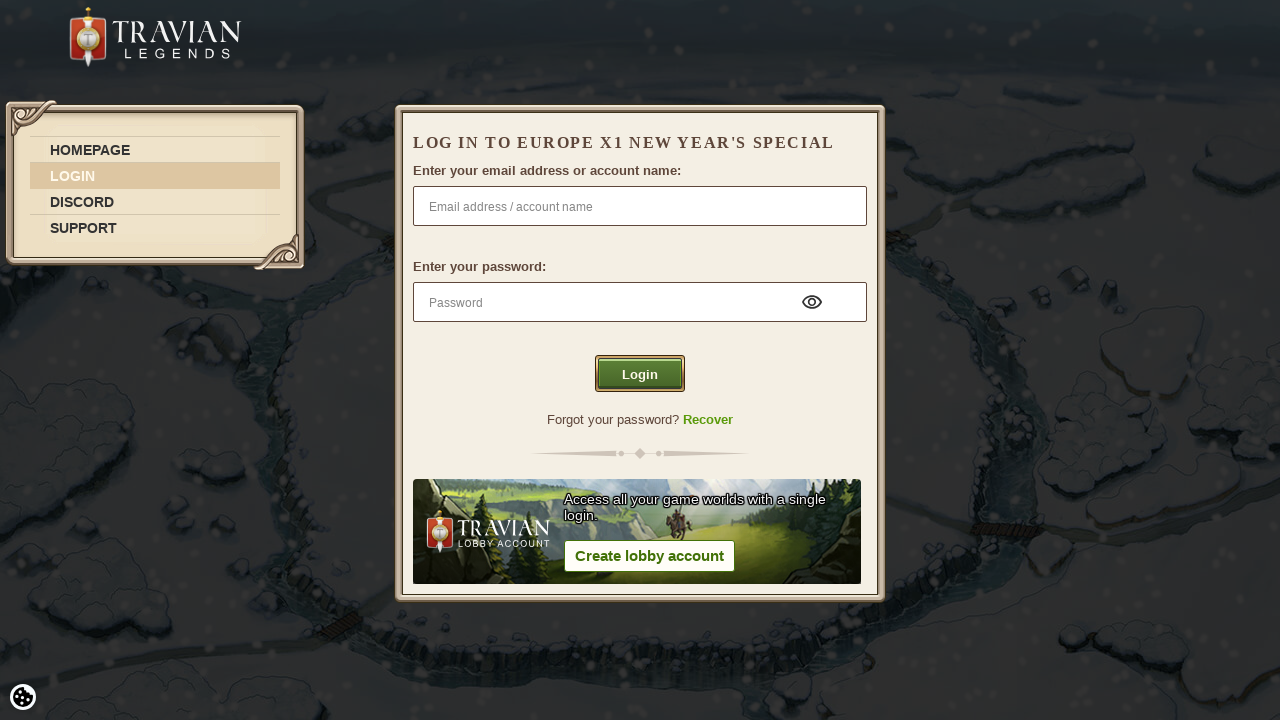

Navigated to Travian game server homepage at https://nys.x1.europe.travian.com/
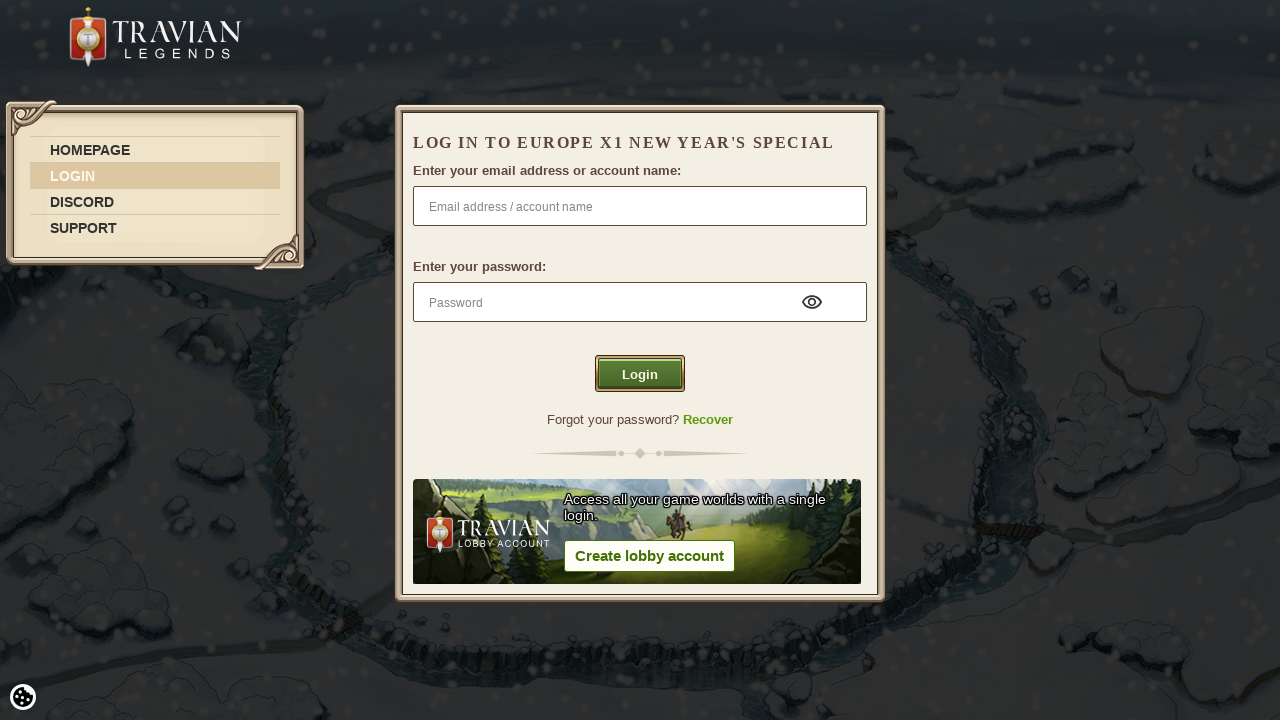

Page fully loaded - DOM content ready
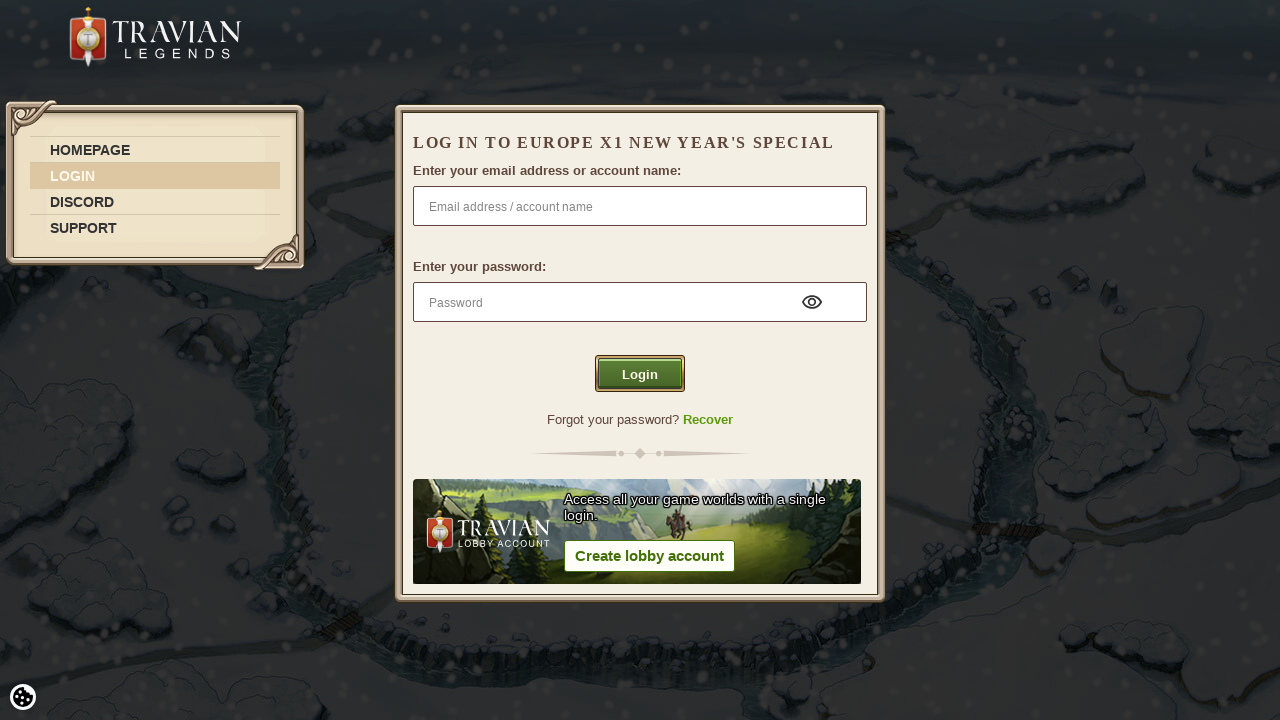

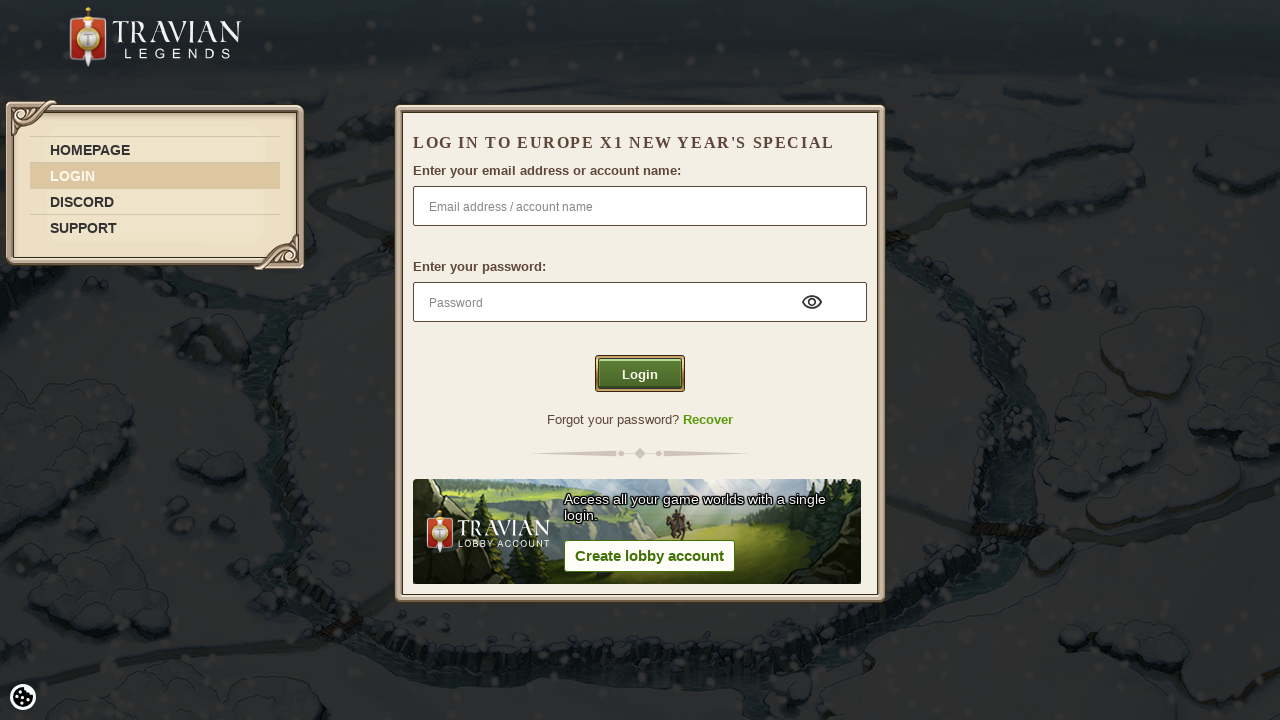